Tests that the Clear completed button displays correct text after marking an item complete

Starting URL: https://demo.playwright.dev/todomvc

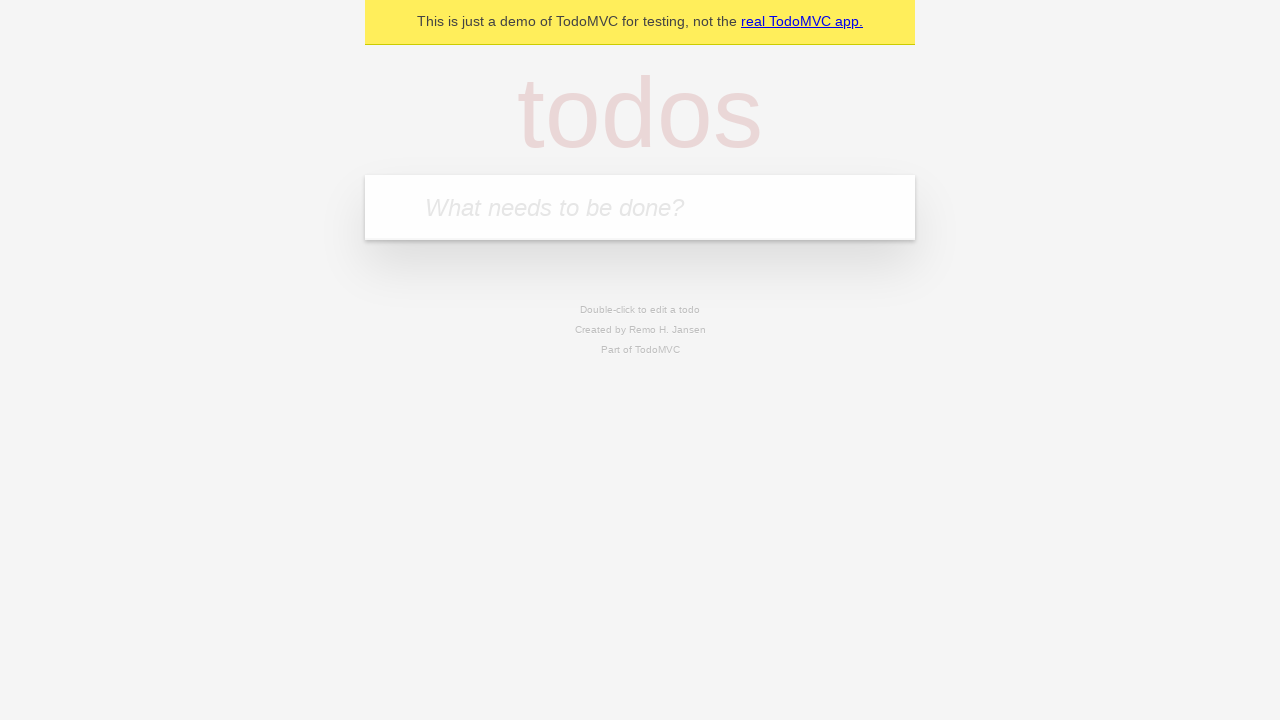

Filled todo input with 'buy some cheese' on internal:attr=[placeholder="What needs to be done?"i]
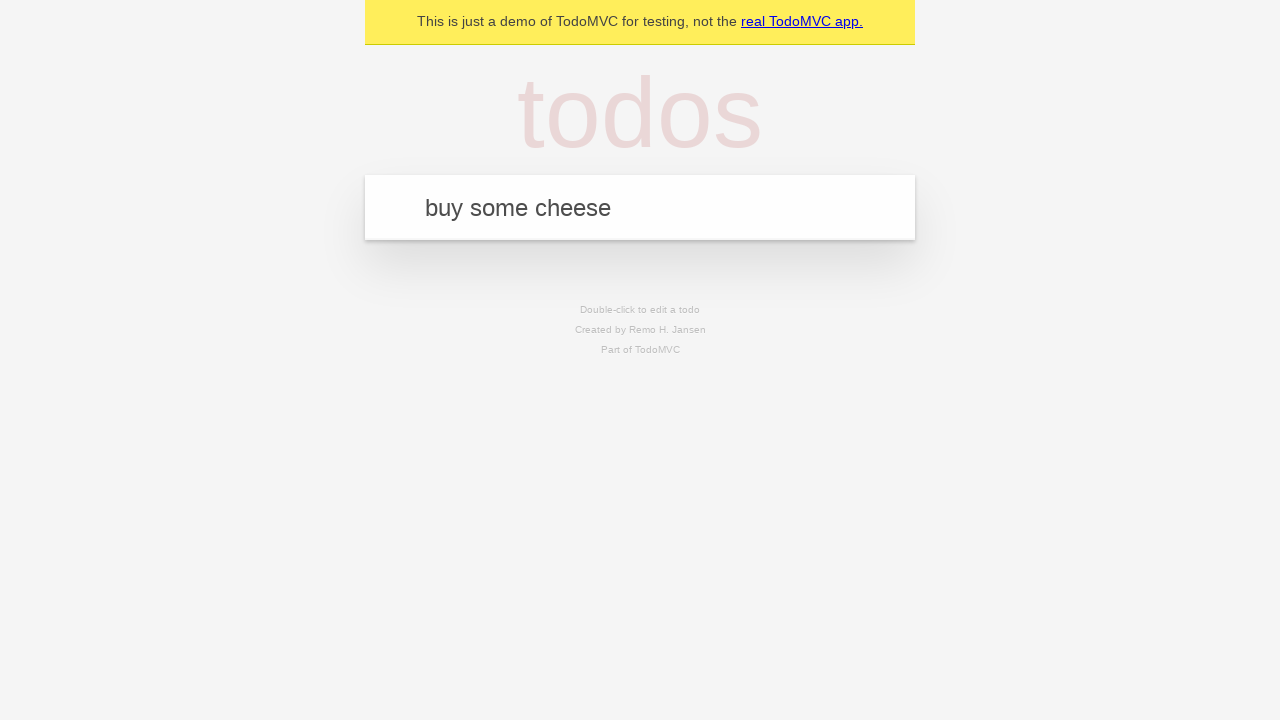

Pressed Enter to add first todo on internal:attr=[placeholder="What needs to be done?"i]
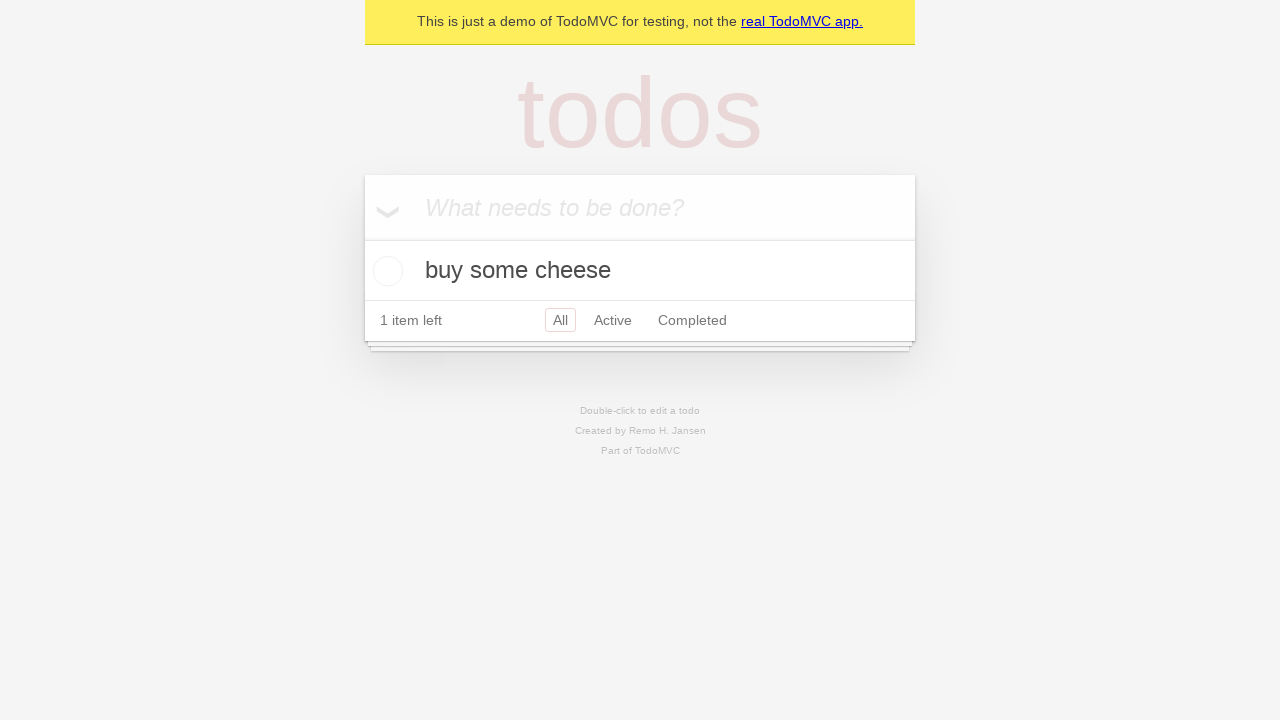

Filled todo input with 'feed the cat' on internal:attr=[placeholder="What needs to be done?"i]
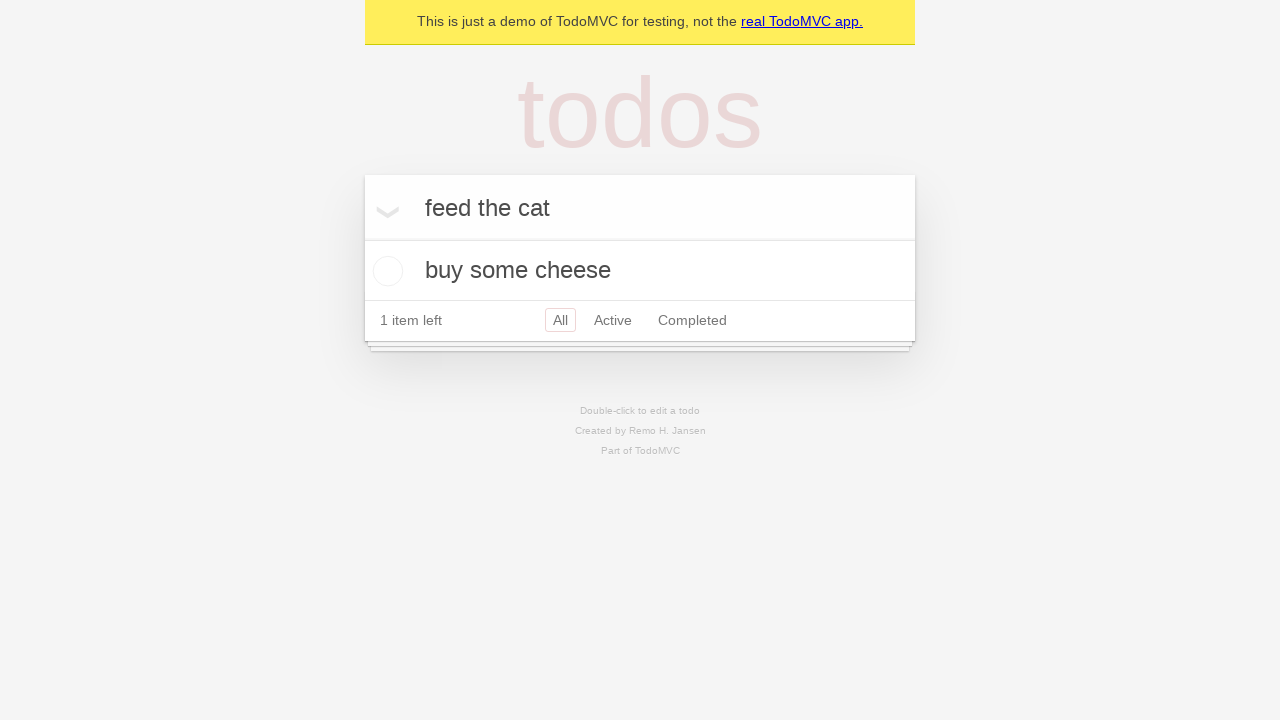

Pressed Enter to add second todo on internal:attr=[placeholder="What needs to be done?"i]
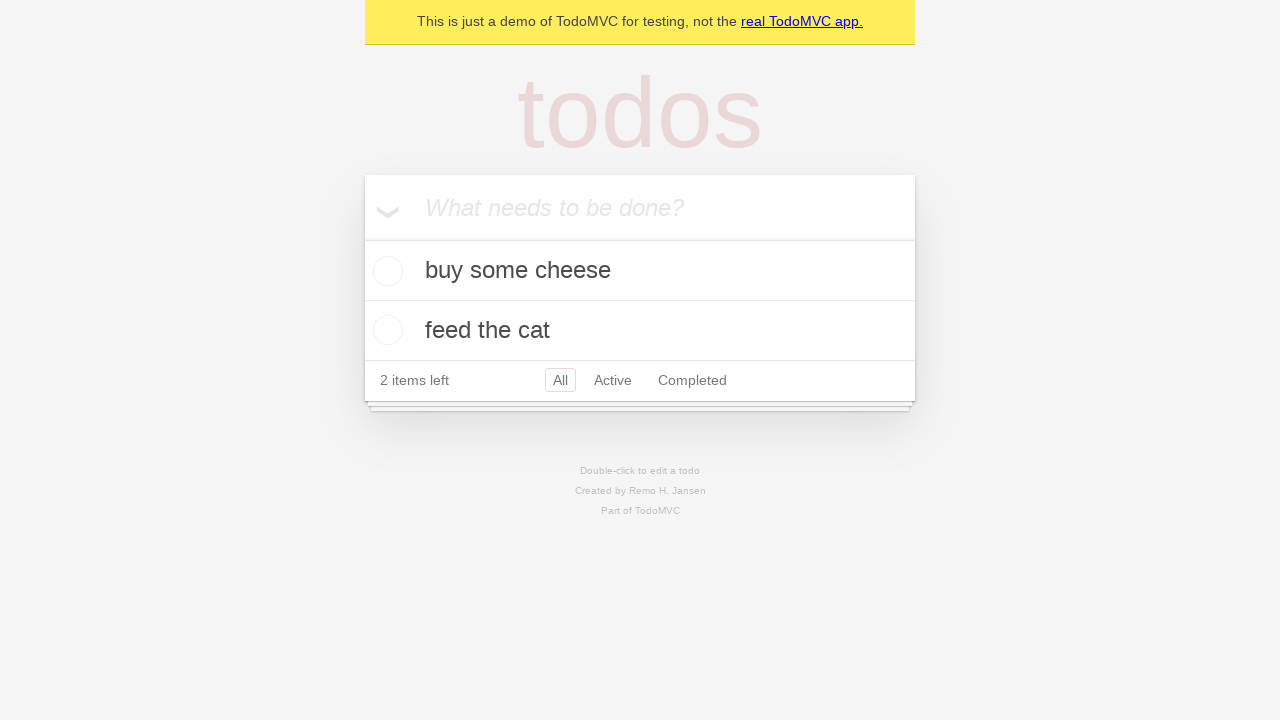

Filled todo input with 'book a doctors appointment' on internal:attr=[placeholder="What needs to be done?"i]
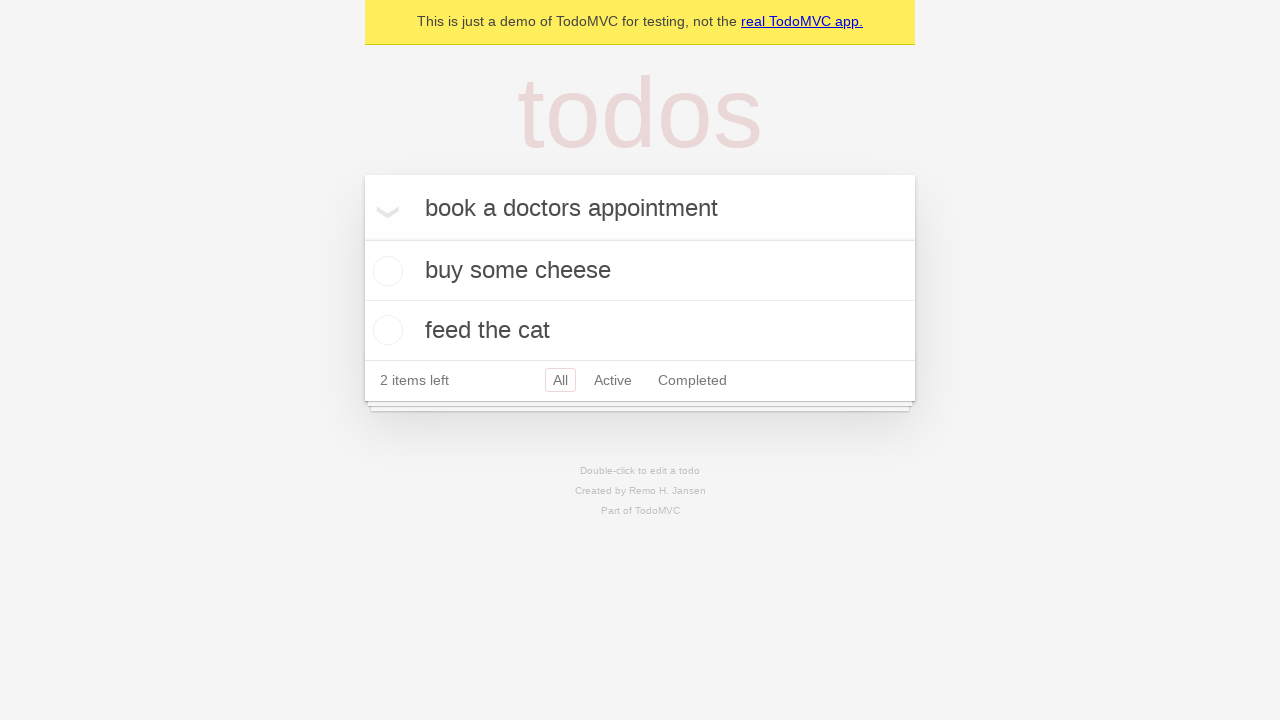

Pressed Enter to add third todo on internal:attr=[placeholder="What needs to be done?"i]
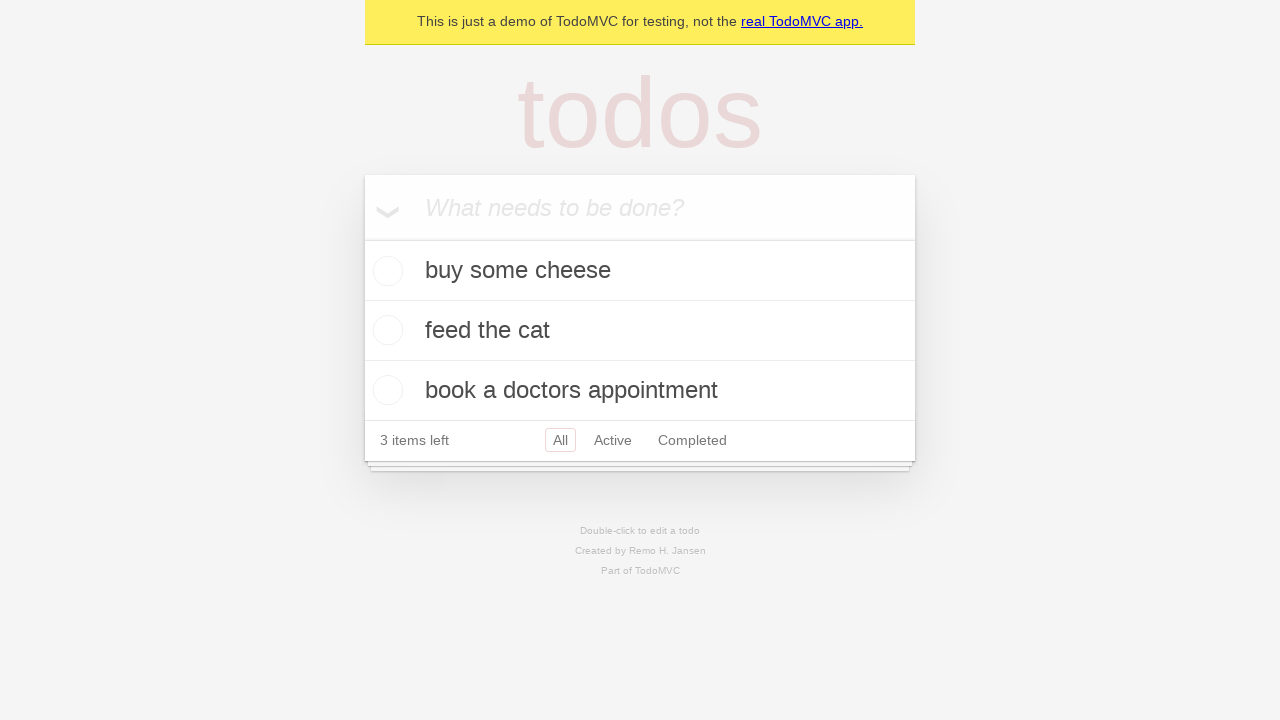

Checked the first todo item as complete at (385, 271) on .todo-list li .toggle >> nth=0
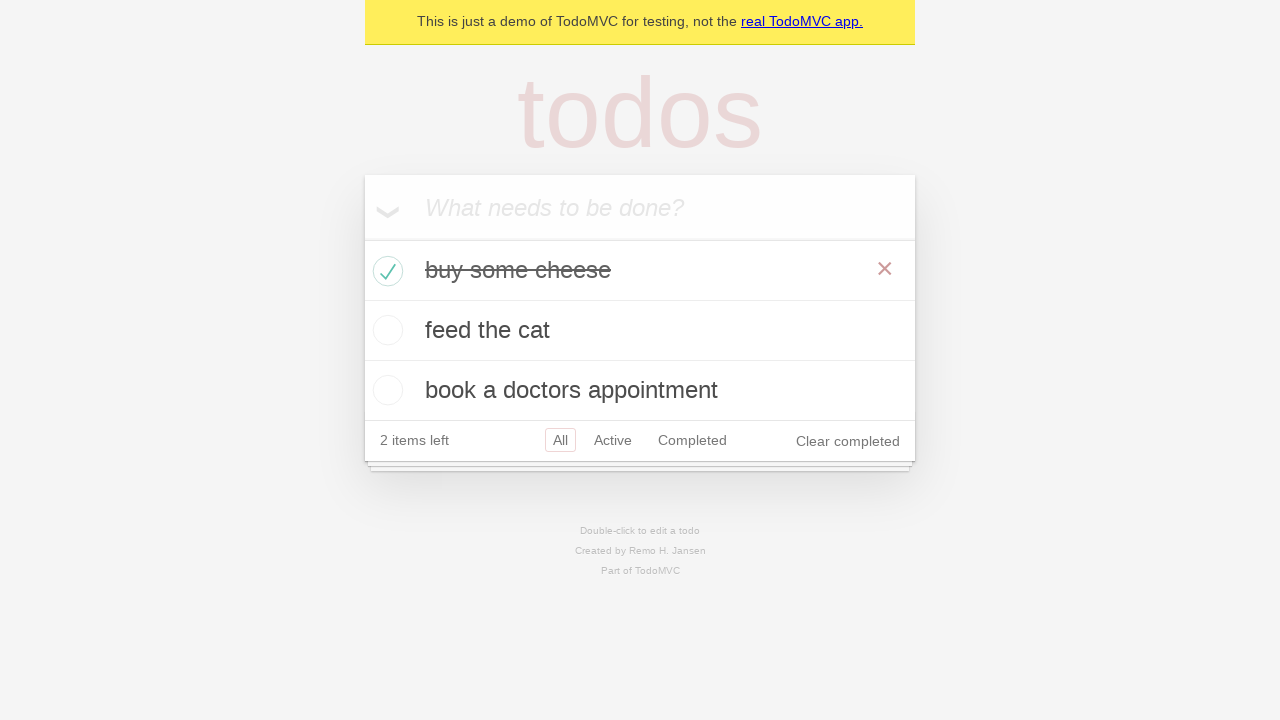

Clear completed button appeared and is now visible
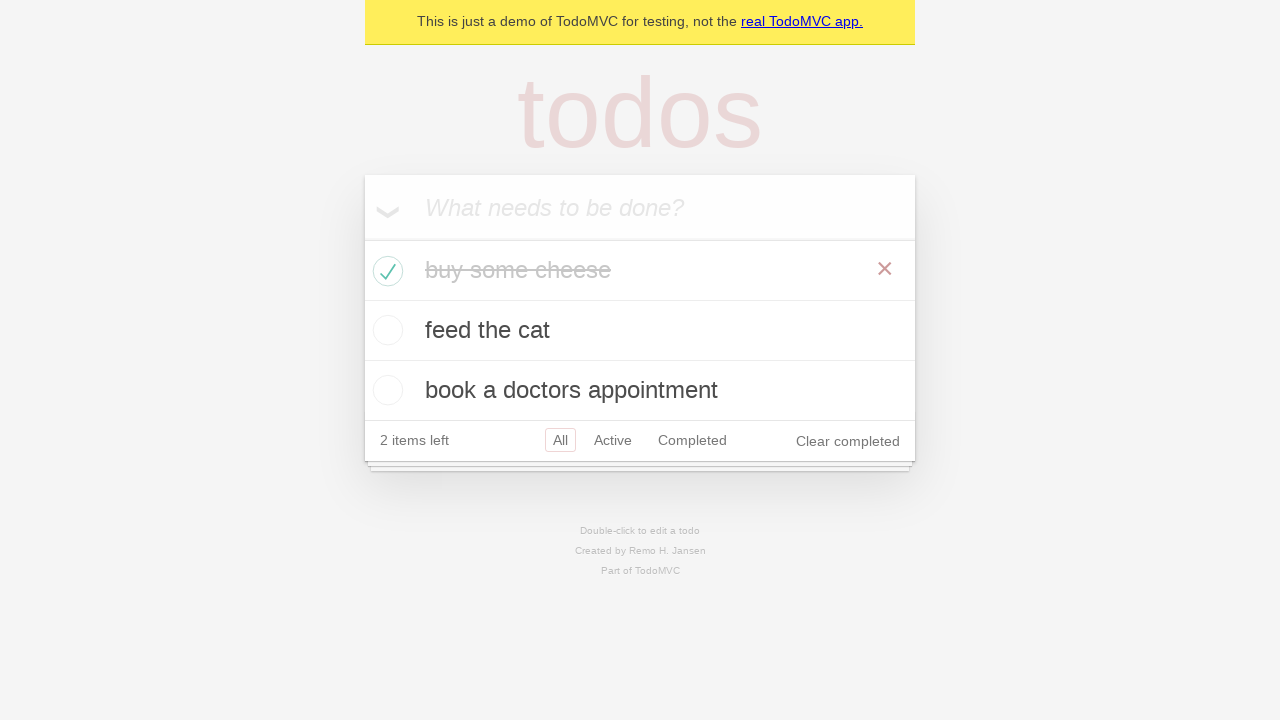

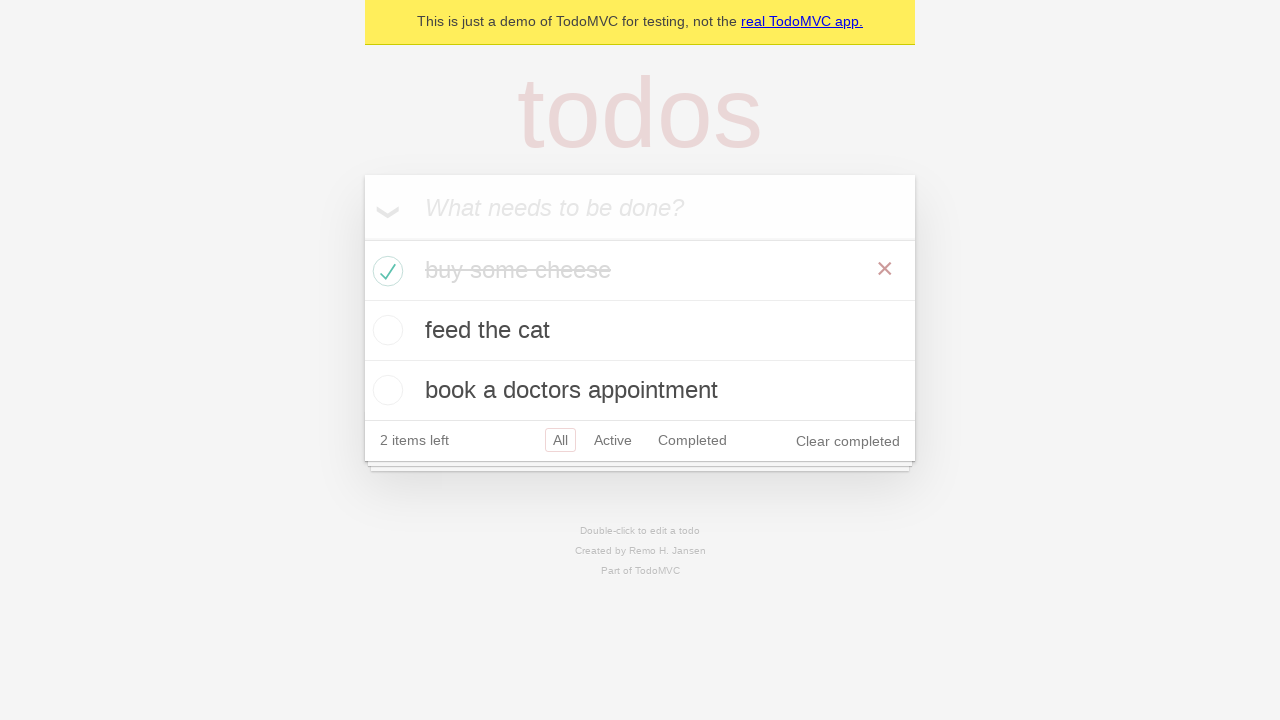